Tests the dynamic controls page by clicking the Enable button and verifying that the input field becomes enabled

Starting URL: http://the-internet.herokuapp.com/dynamic_controls

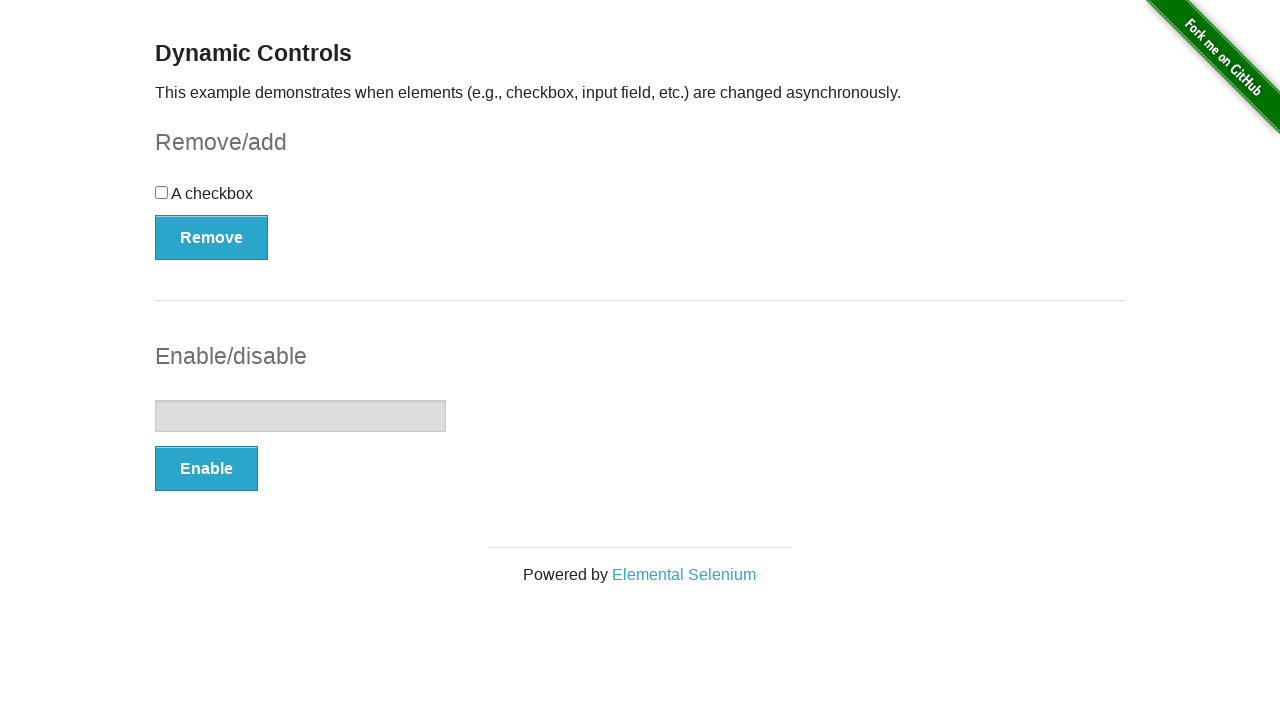

Navigated to dynamic controls page
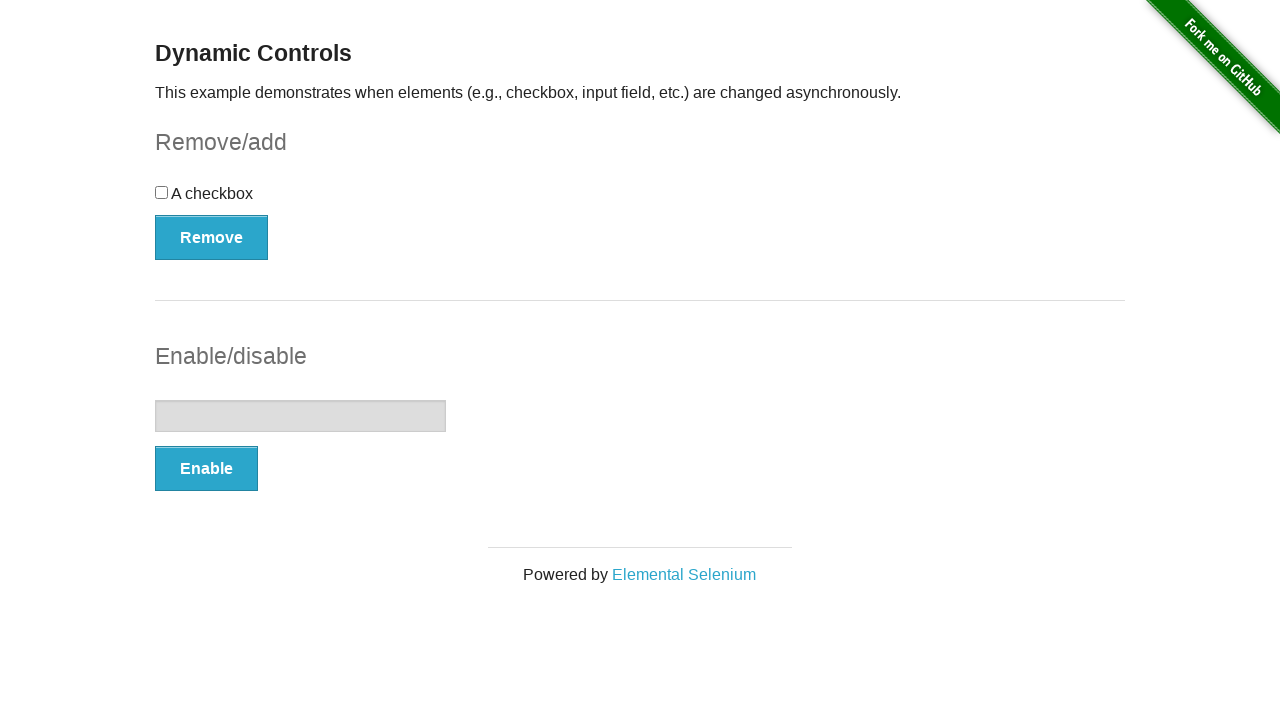

Clicked the Enable button at (206, 469) on xpath=//form[@id='input-example']/button
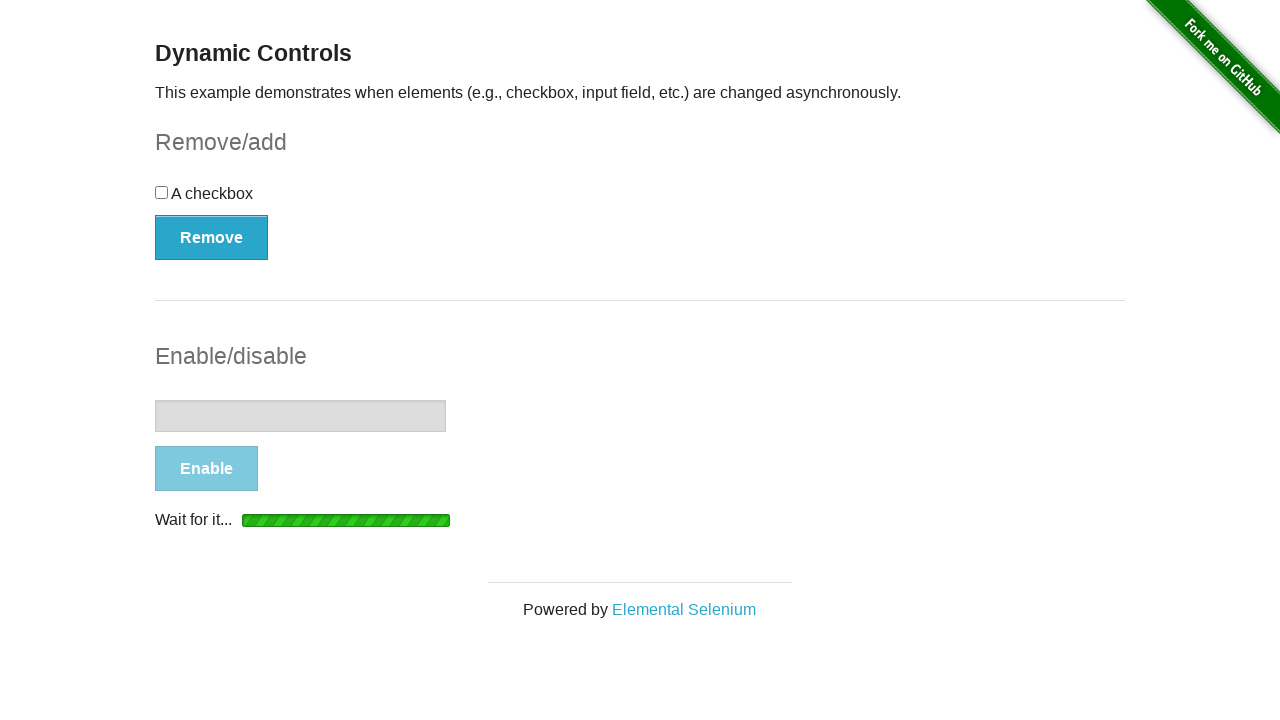

Enabled message did not appear within timeout (failure case)
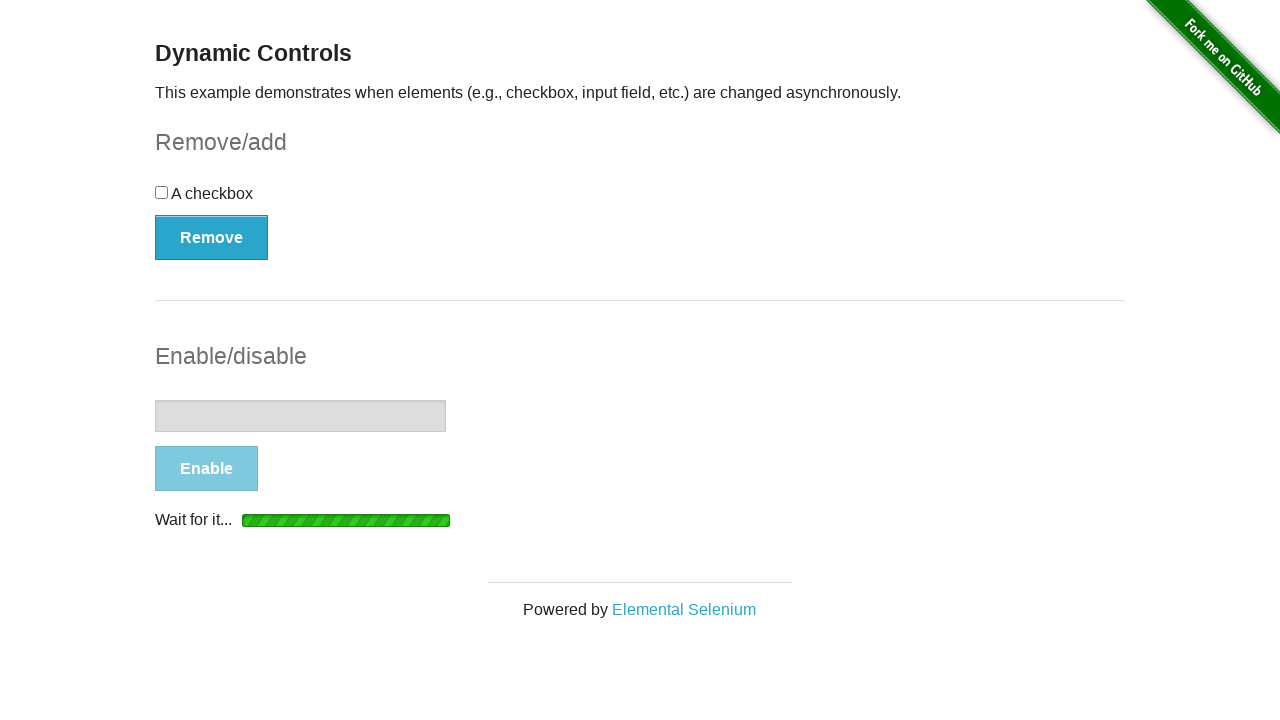

Verified input field is now enabled
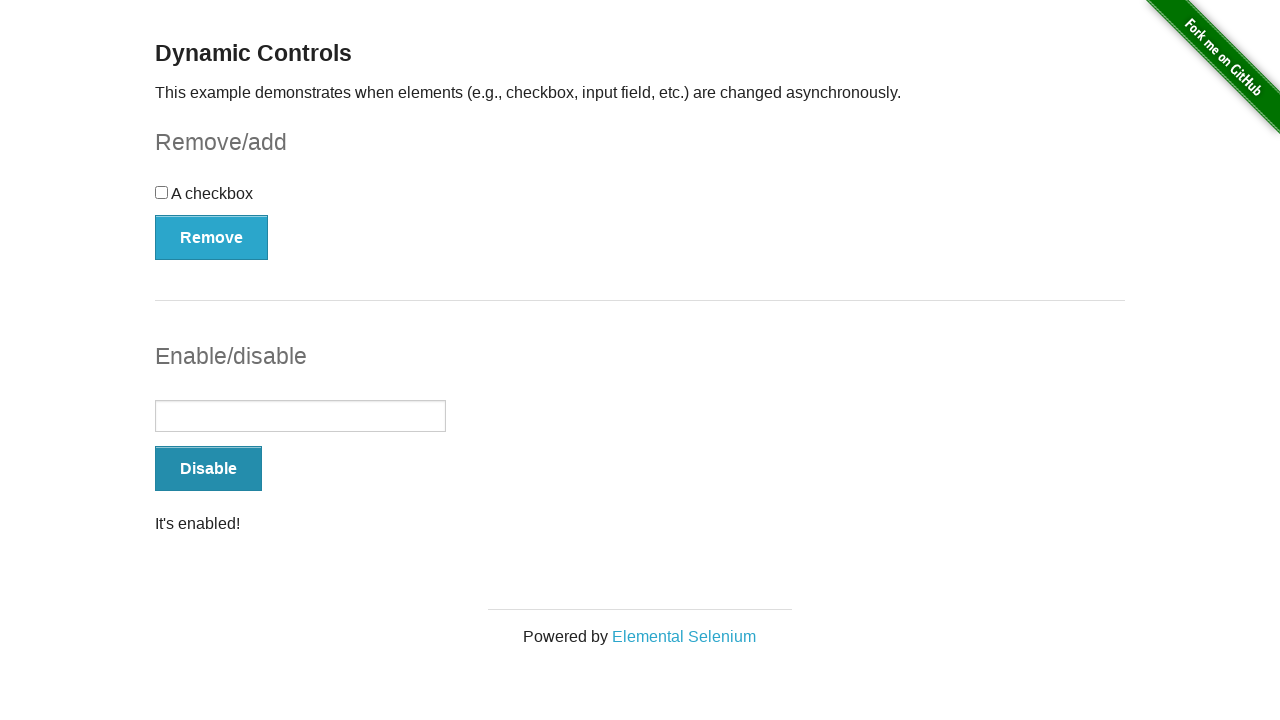

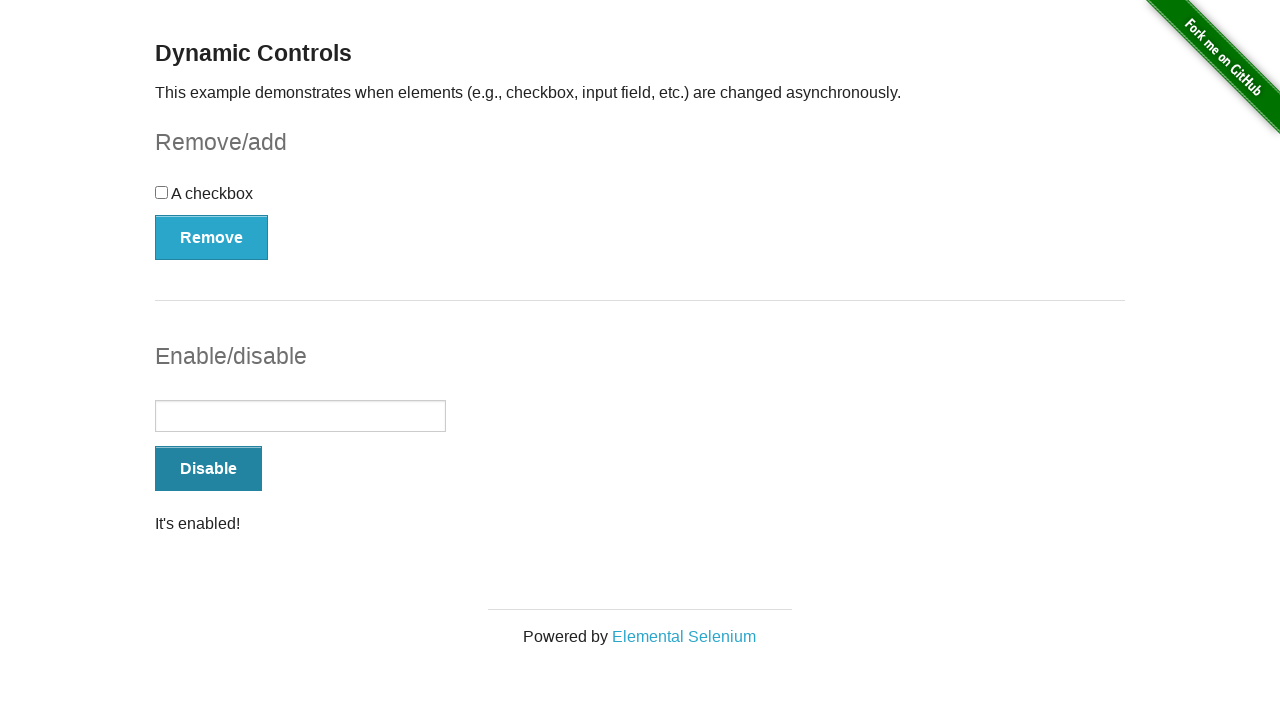